Tests JavaScript confirm dialog by clicking a button that triggers a confirm and dismissing it with Cancel

Starting URL: https://the-internet.herokuapp.com/javascript_alerts

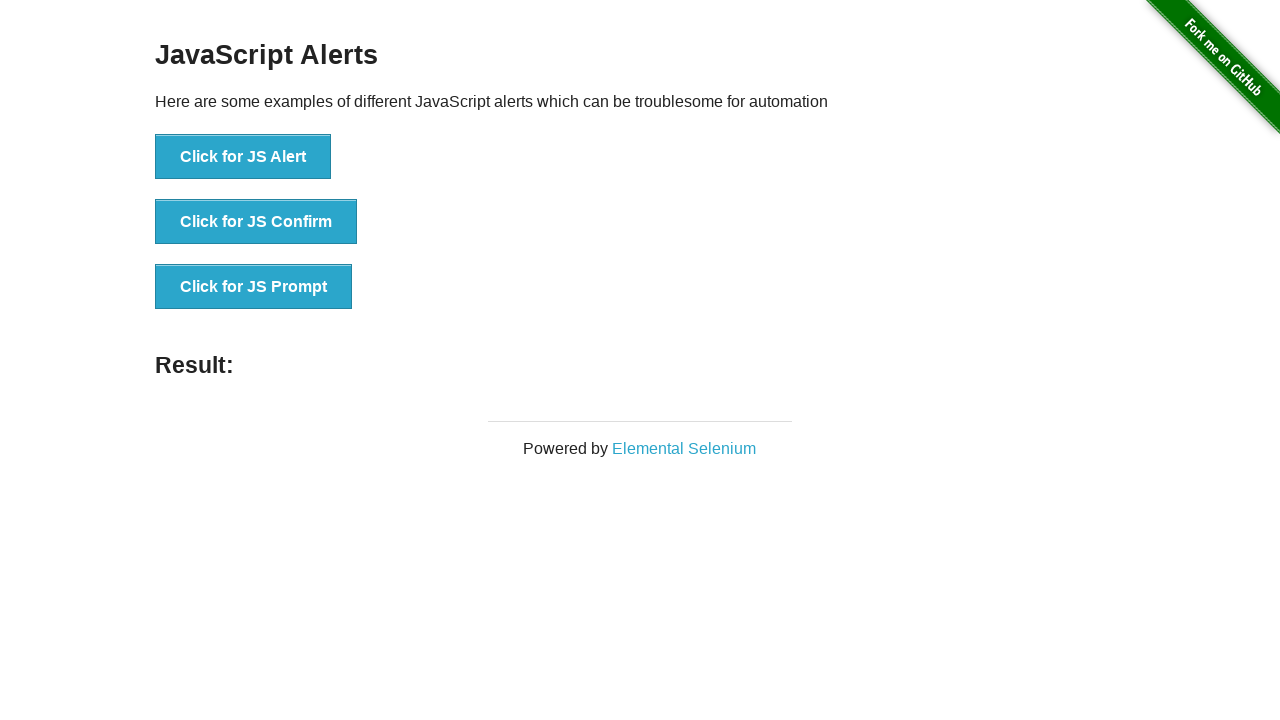

Set up dialog handler to dismiss confirm dialogs
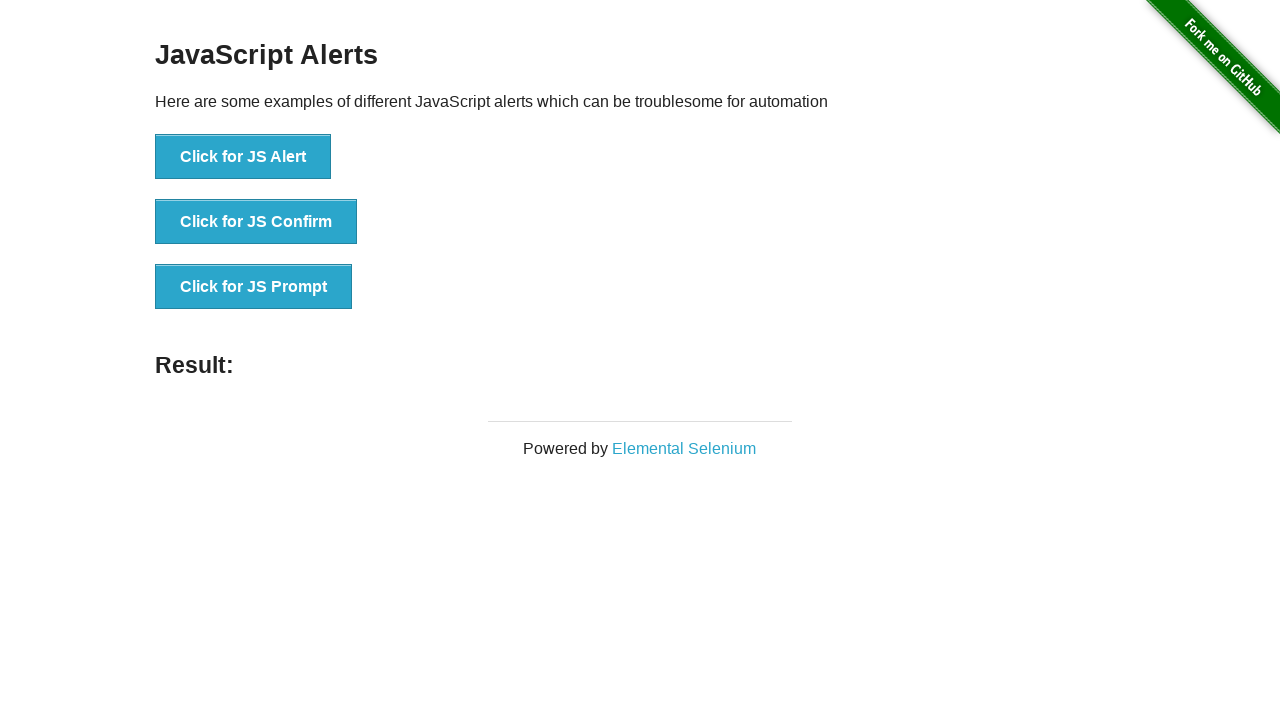

Clicked button to trigger JavaScript confirm dialog at (256, 222) on internal:role=button[name="Click for JS Confirm"i]
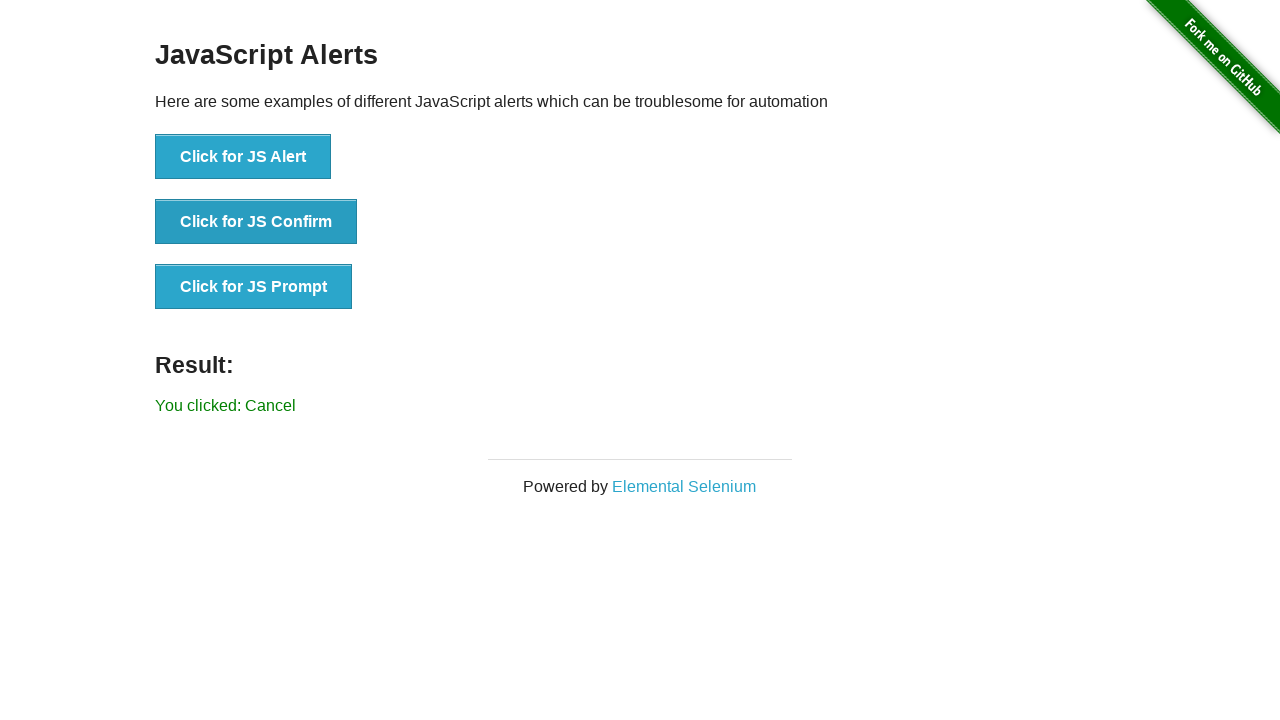

Verified that confirm dialog was dismissed and 'Cancel' result message appeared
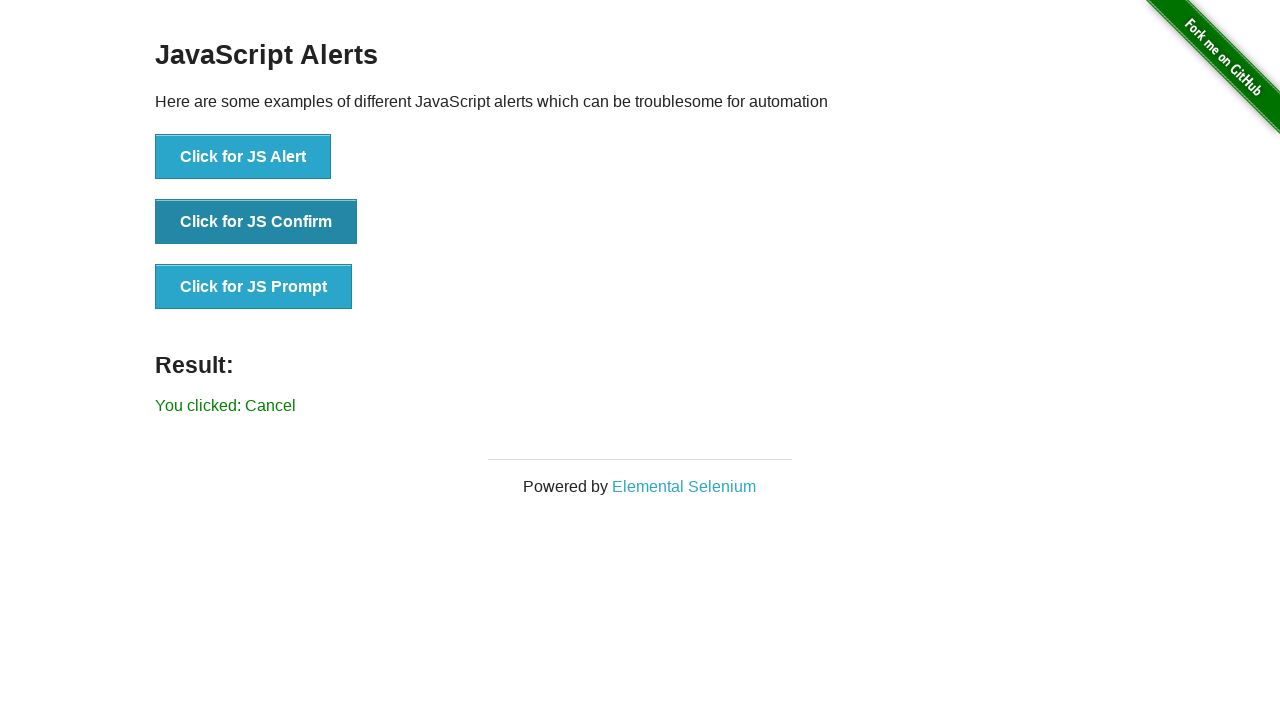

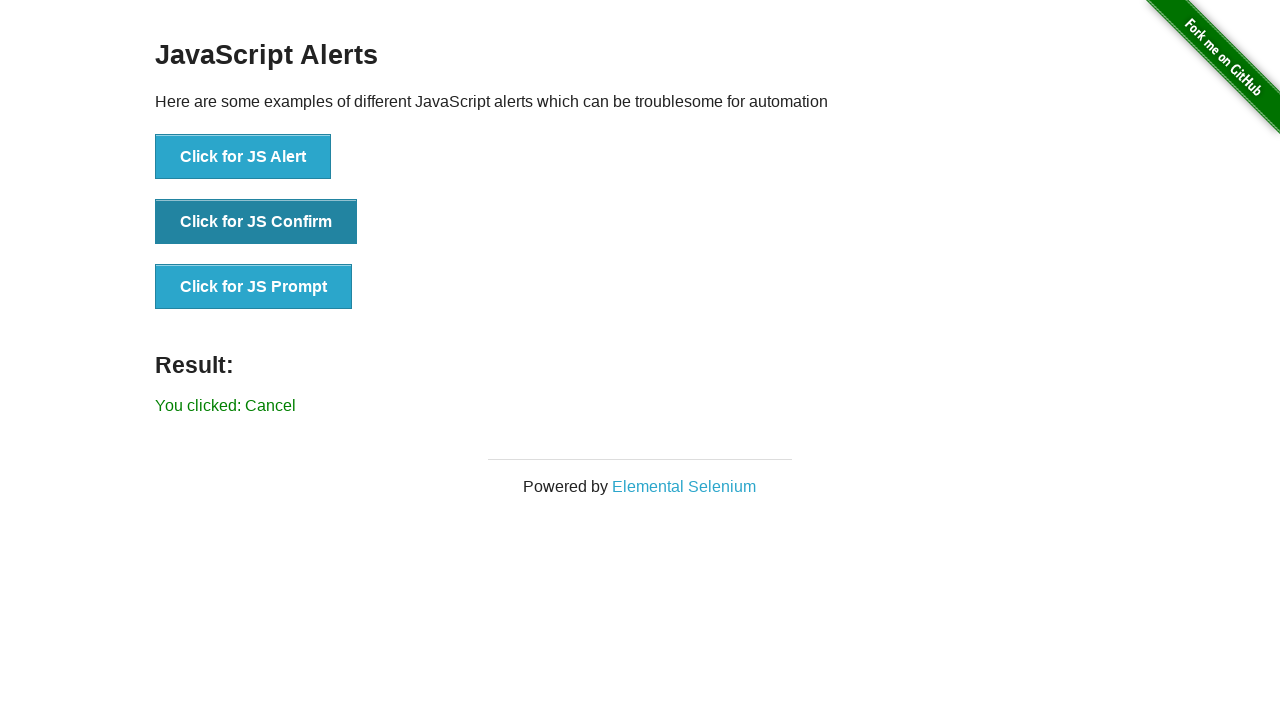